Tests right-click context menu functionality by performing a right-click on a button and verifying the result message

Starting URL: https://demoqa.com/buttons

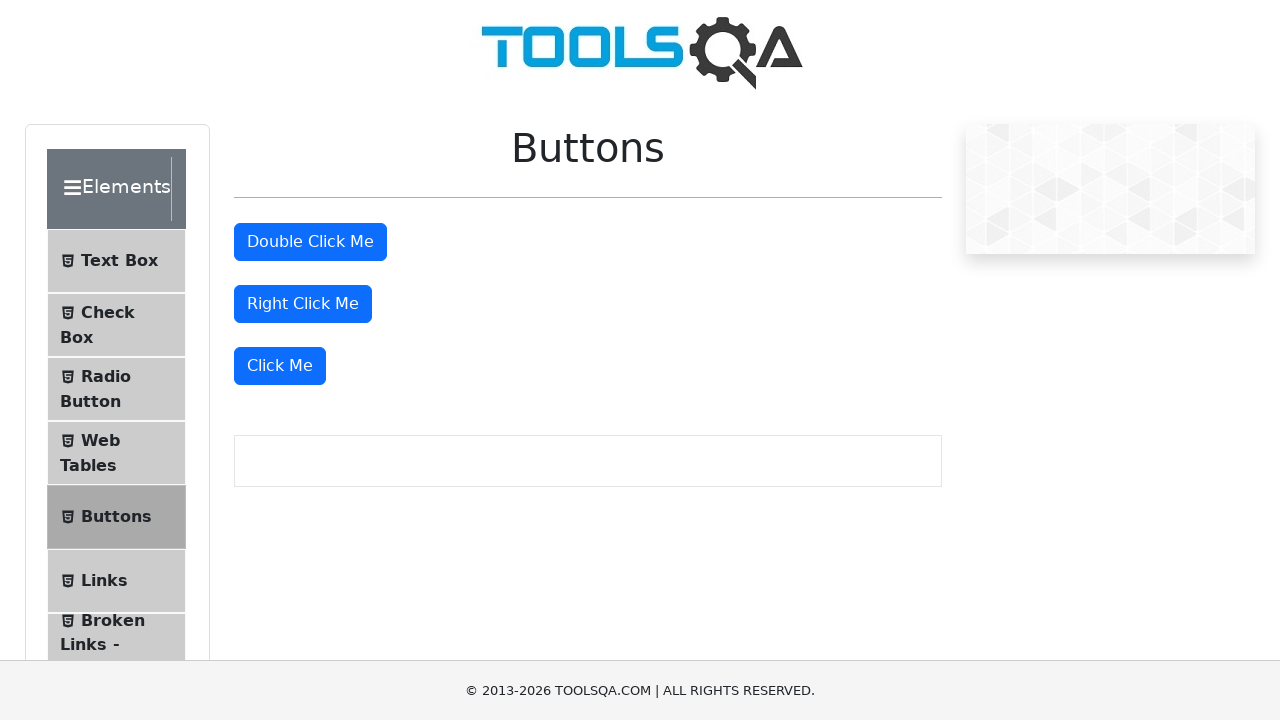

Right-click button loaded and visible
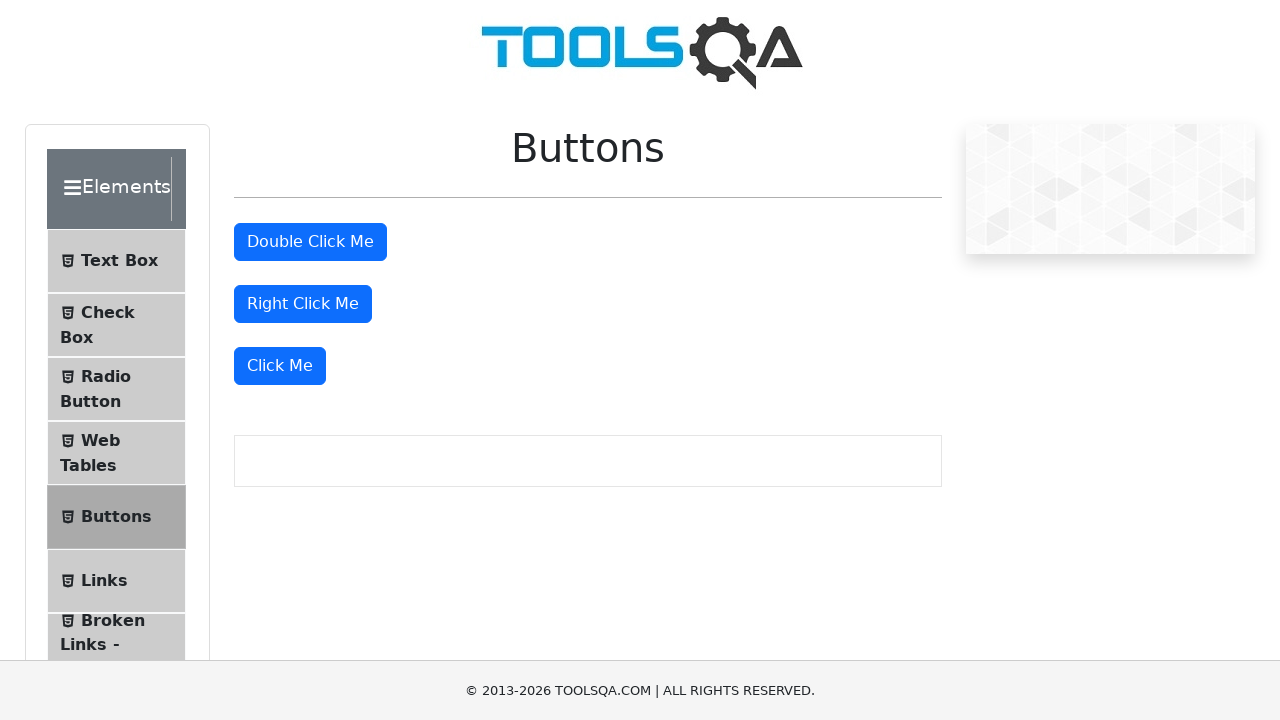

Right-clicked on the button at (303, 304) on #rightClickBtn
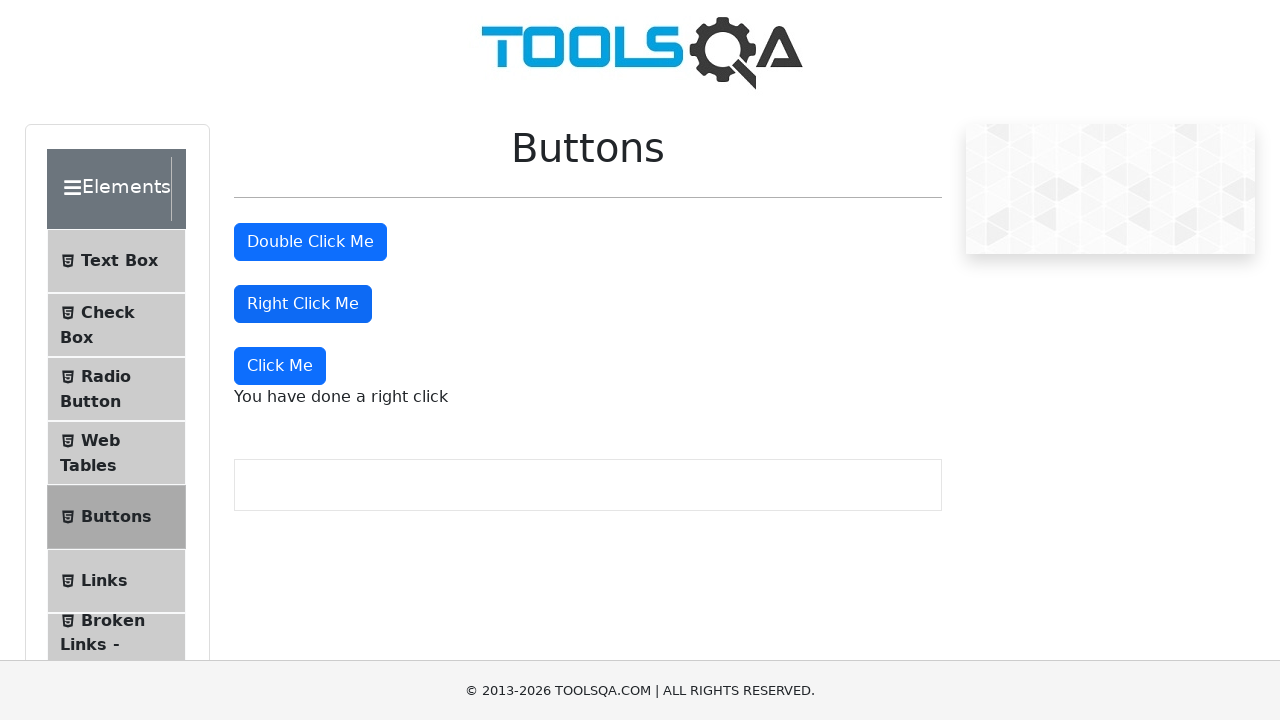

Right-click message element appeared
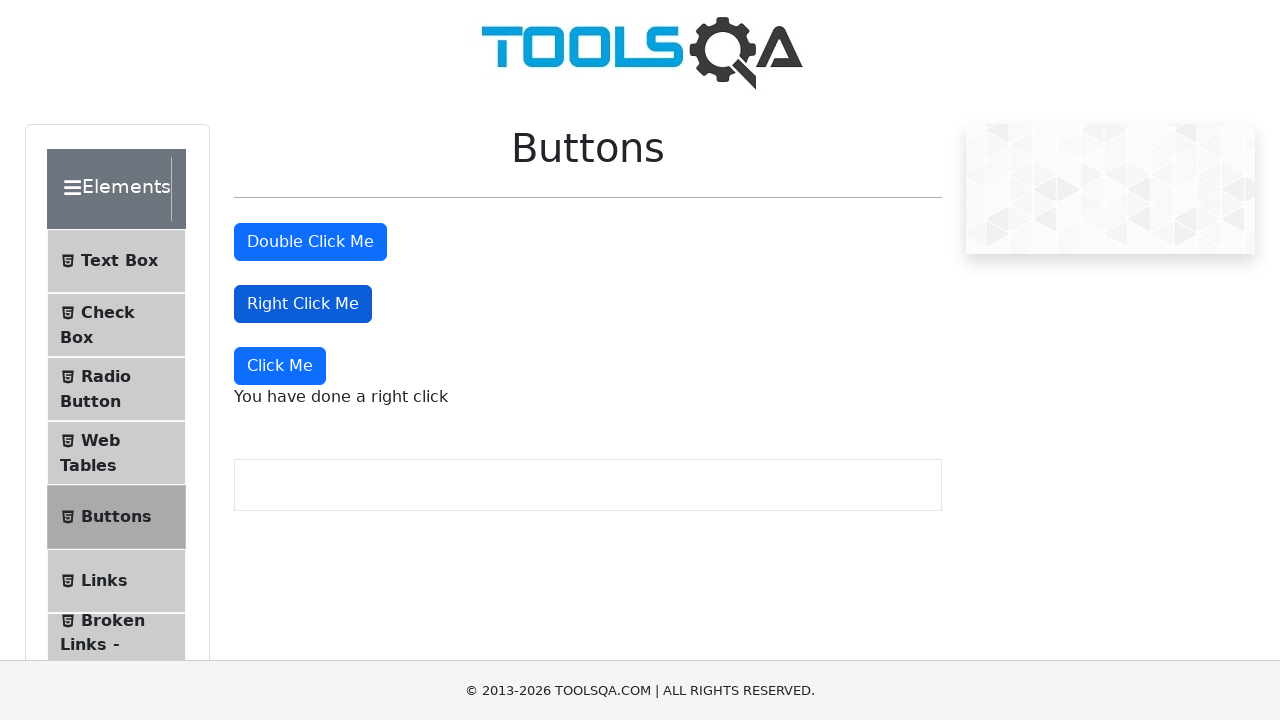

Verified message displays 'You have done a right click'
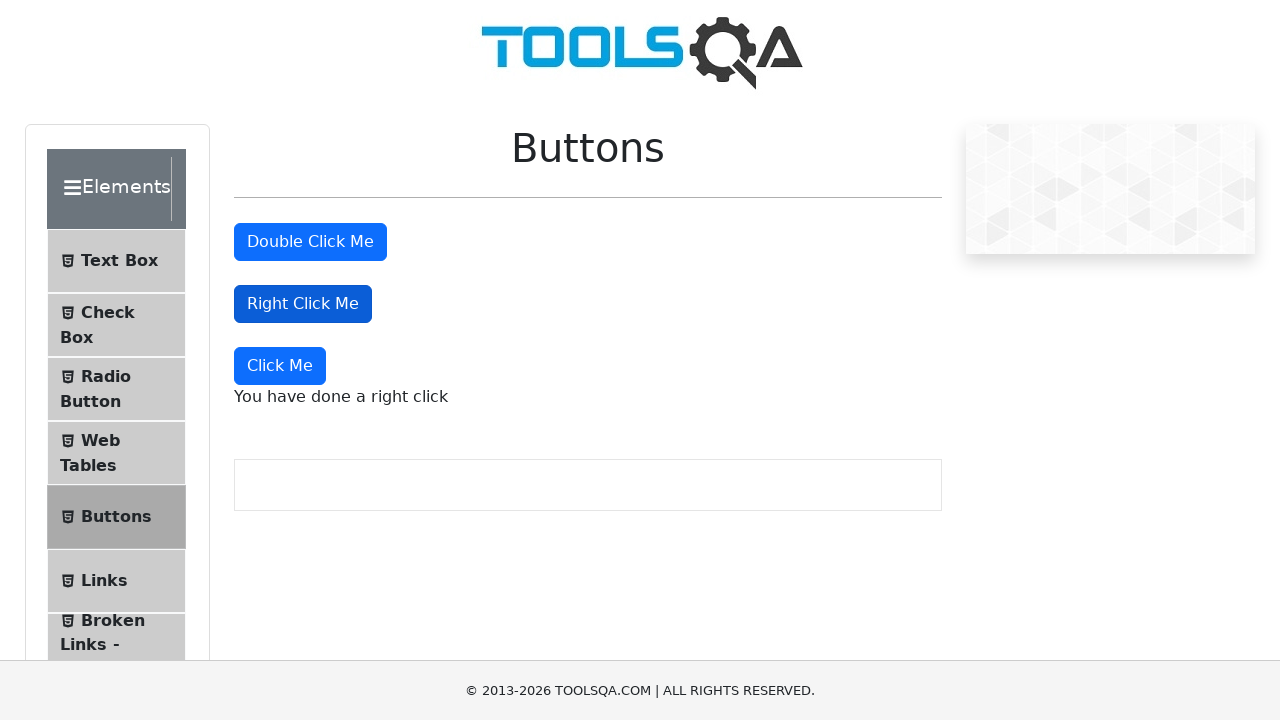

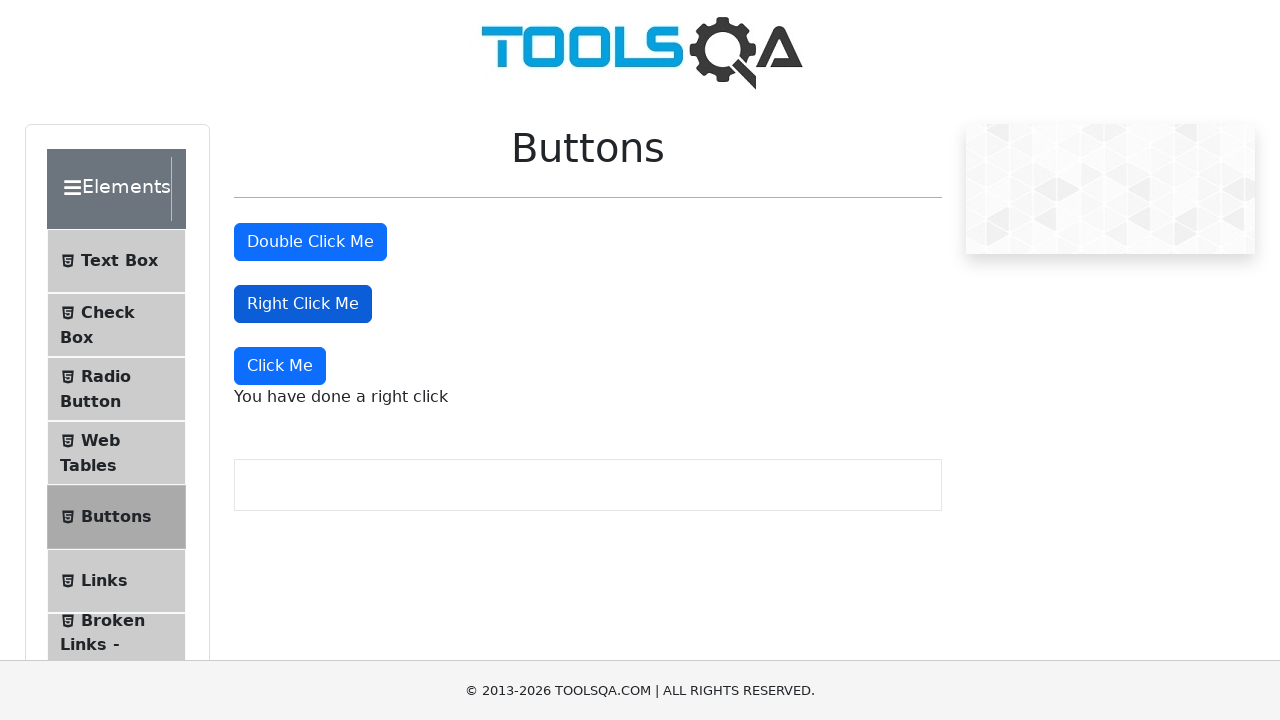